Tests form validation page by filling contact name, phone number, date, selecting payment option, and submitting the form.

Starting URL: https://practice.expandtesting.com/form-validation

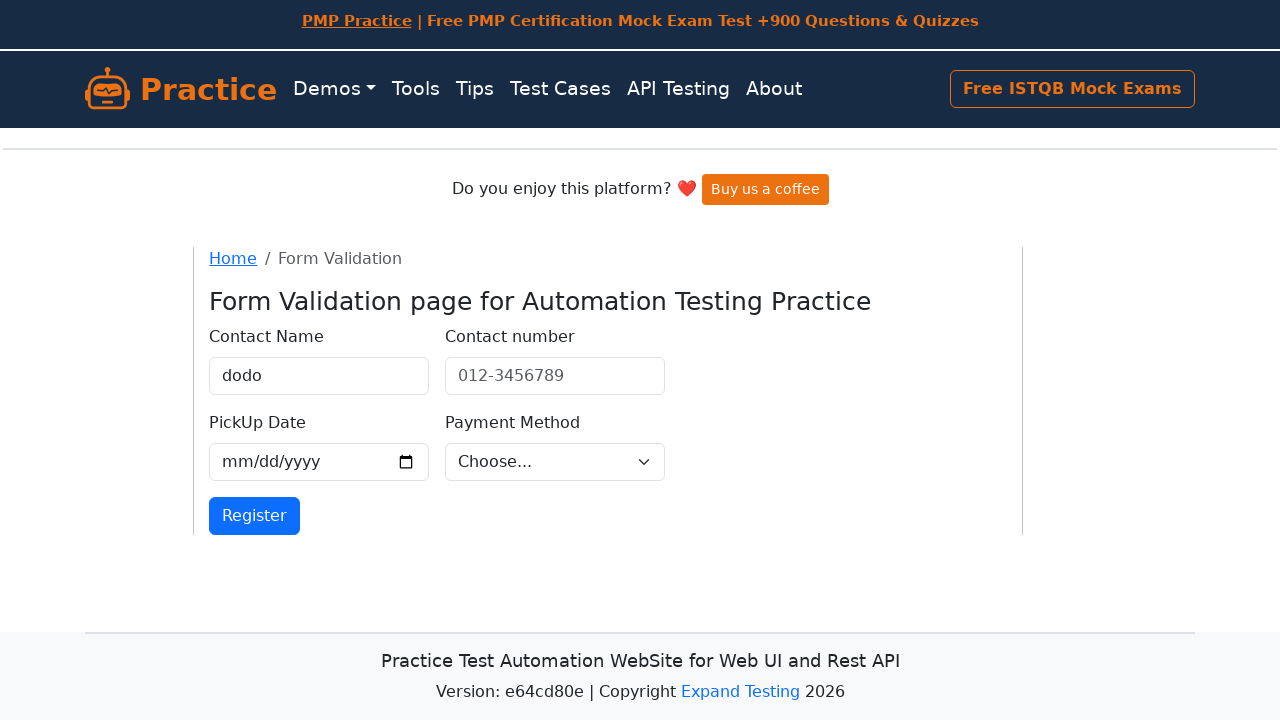

Filled contact name field with 'Jay' on internal:label="Contact Name"i
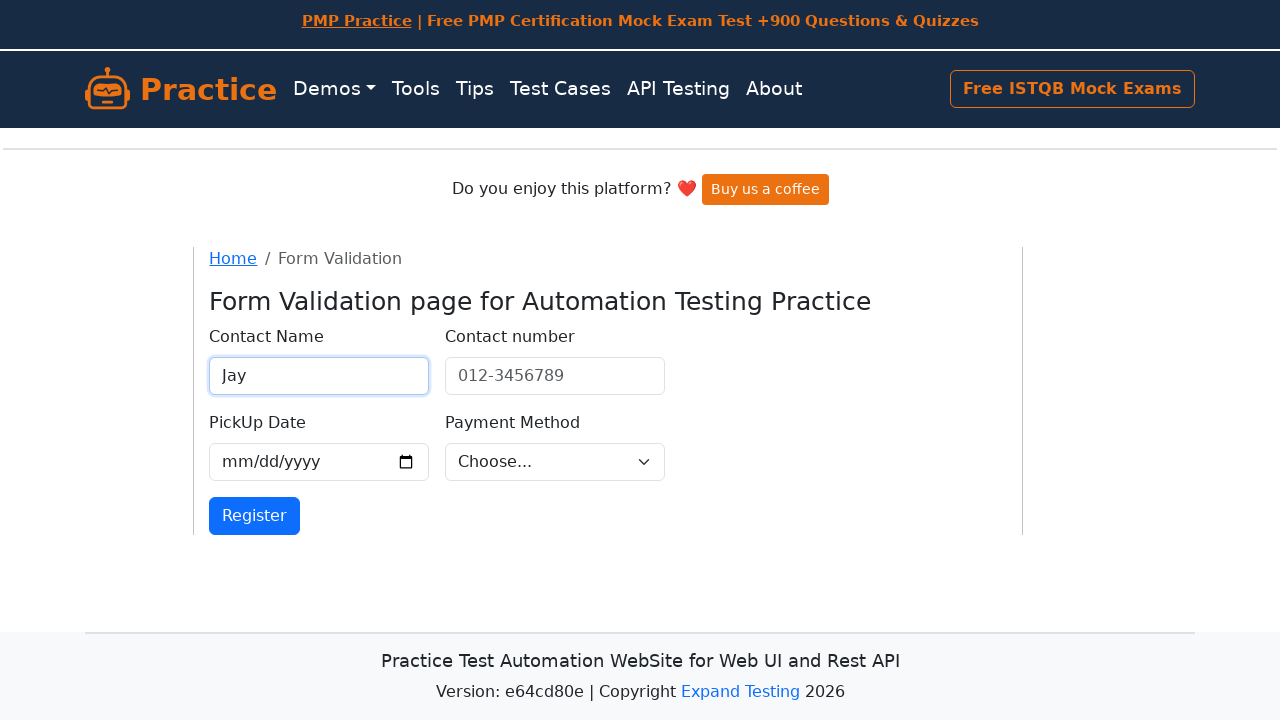

Filled contact number field with '950-5999999' on internal:role=textbox[name="Contact number"i]
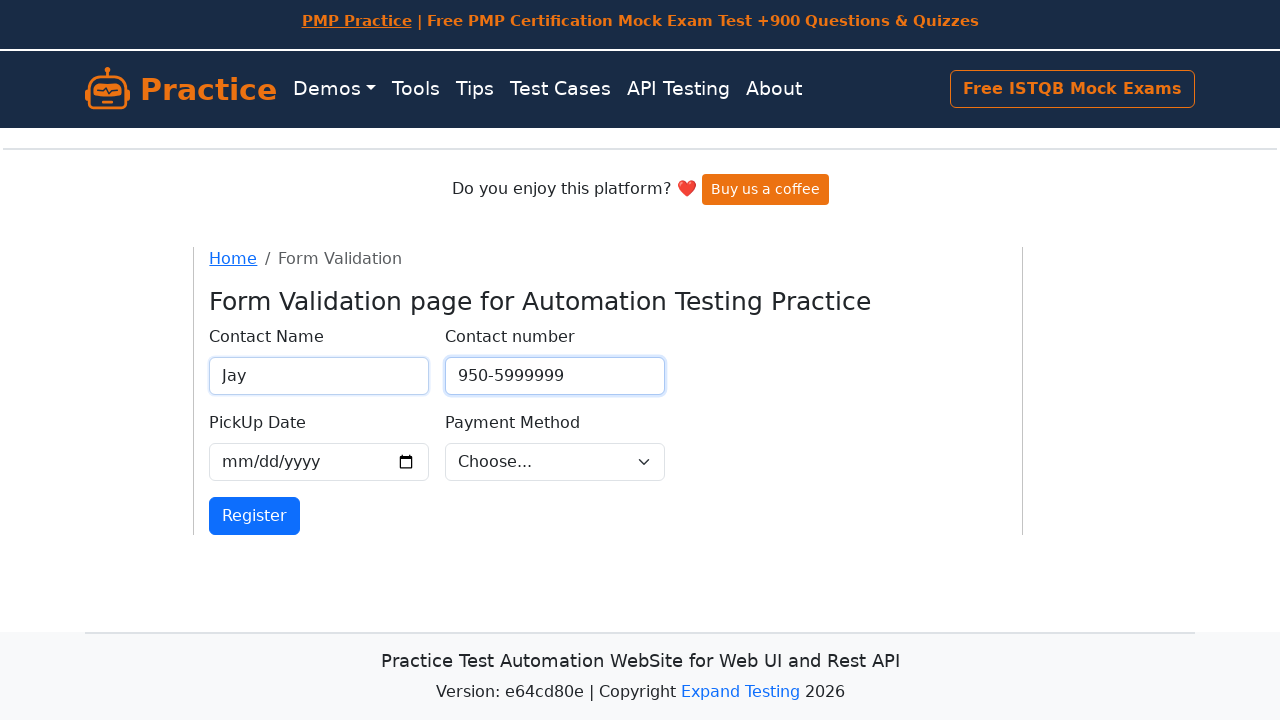

Filled date field with '2025-07-30' on #validationCustom05[type='date']
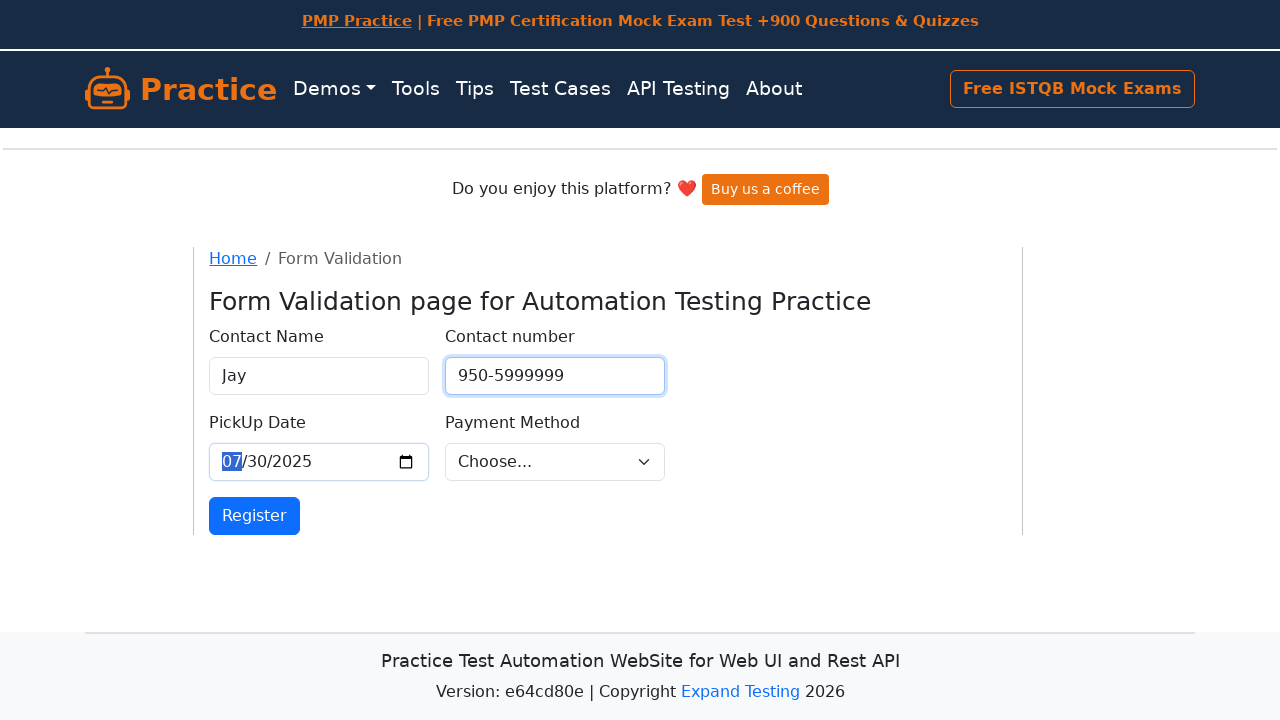

Selected 'cash on delivery' from payment dropdown on internal:role=combobox
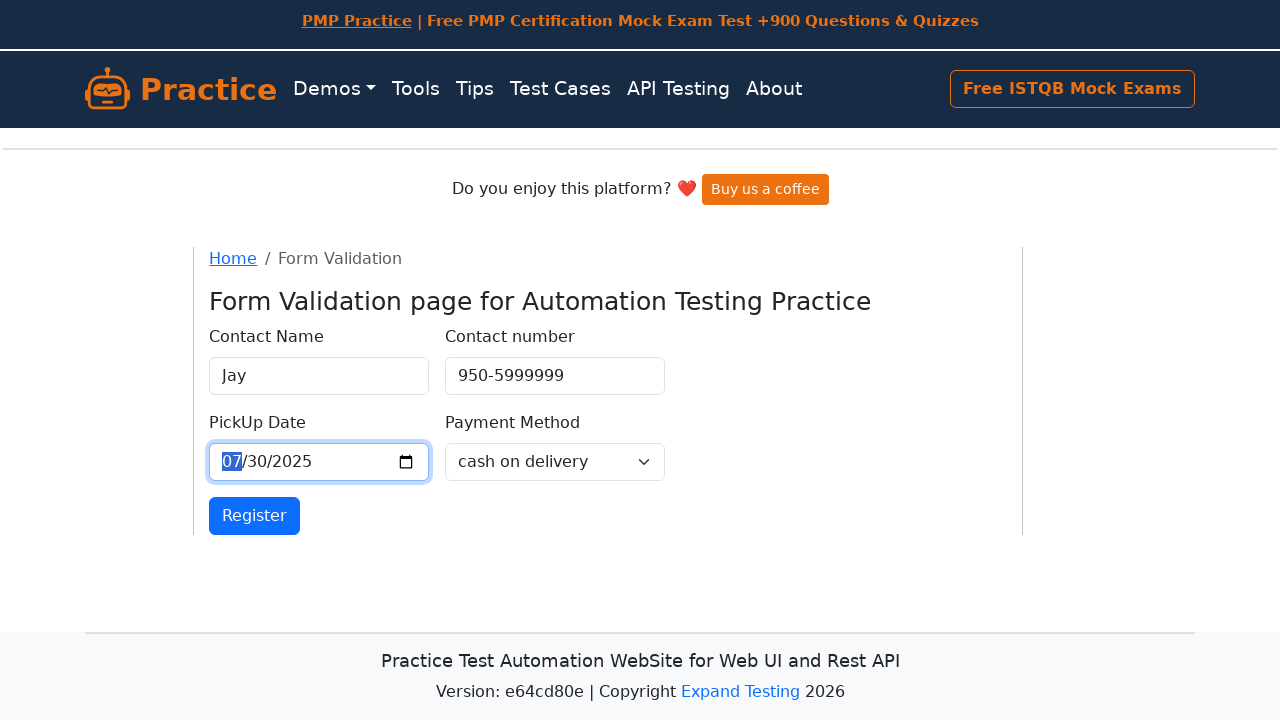

Clicked submit button to submit the form at (255, 516) on .btn.btn-primary
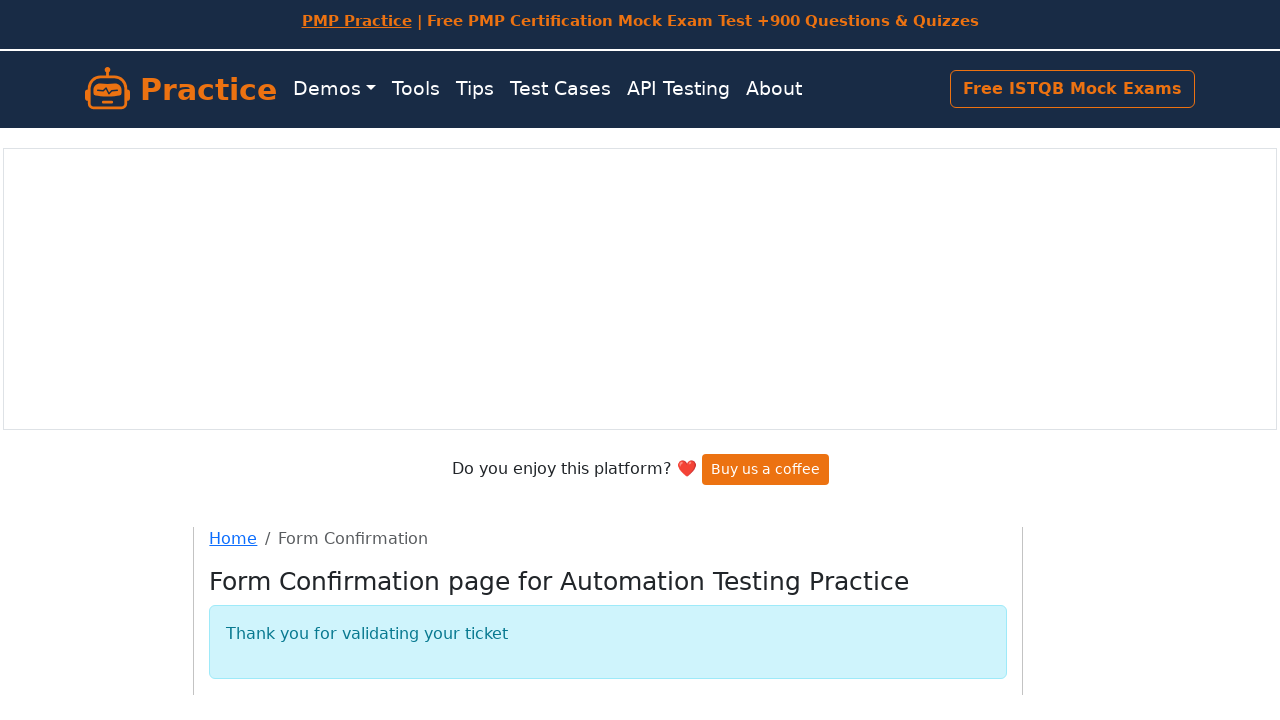

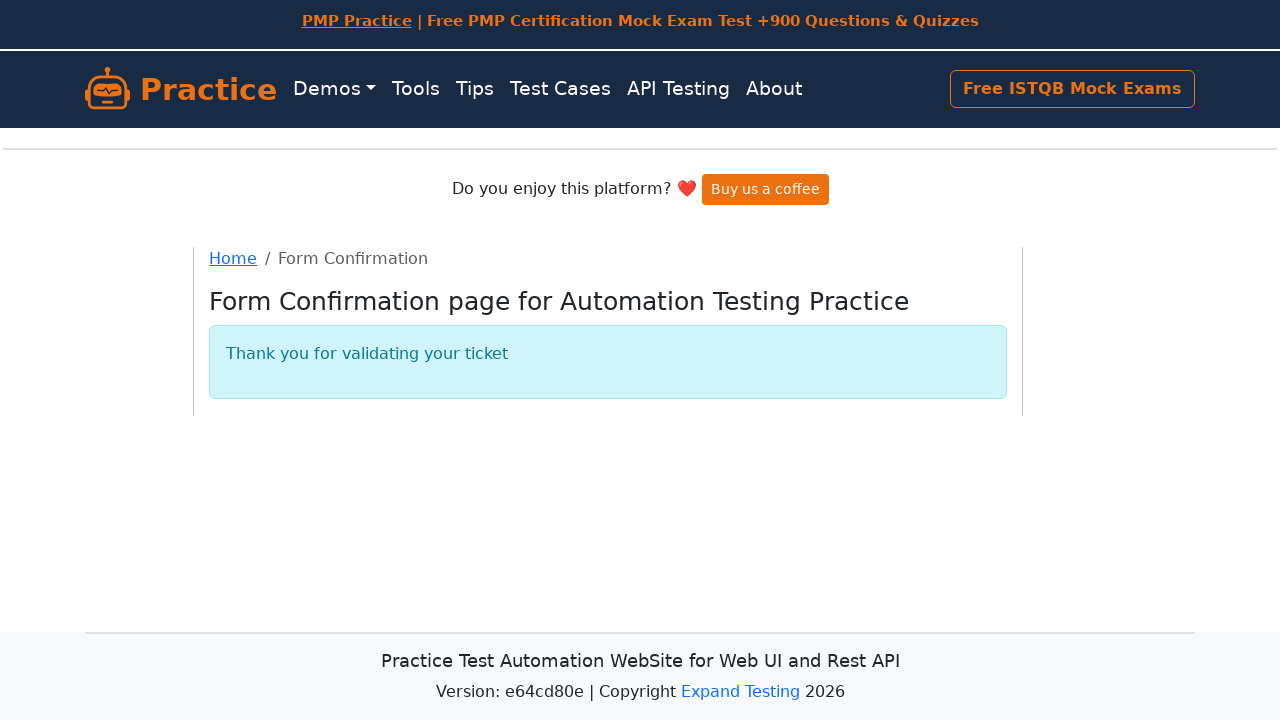